Tests that a button element is not disabled by default by checking its disabled attribute

Starting URL: http://suninjuly.github.io/math.html

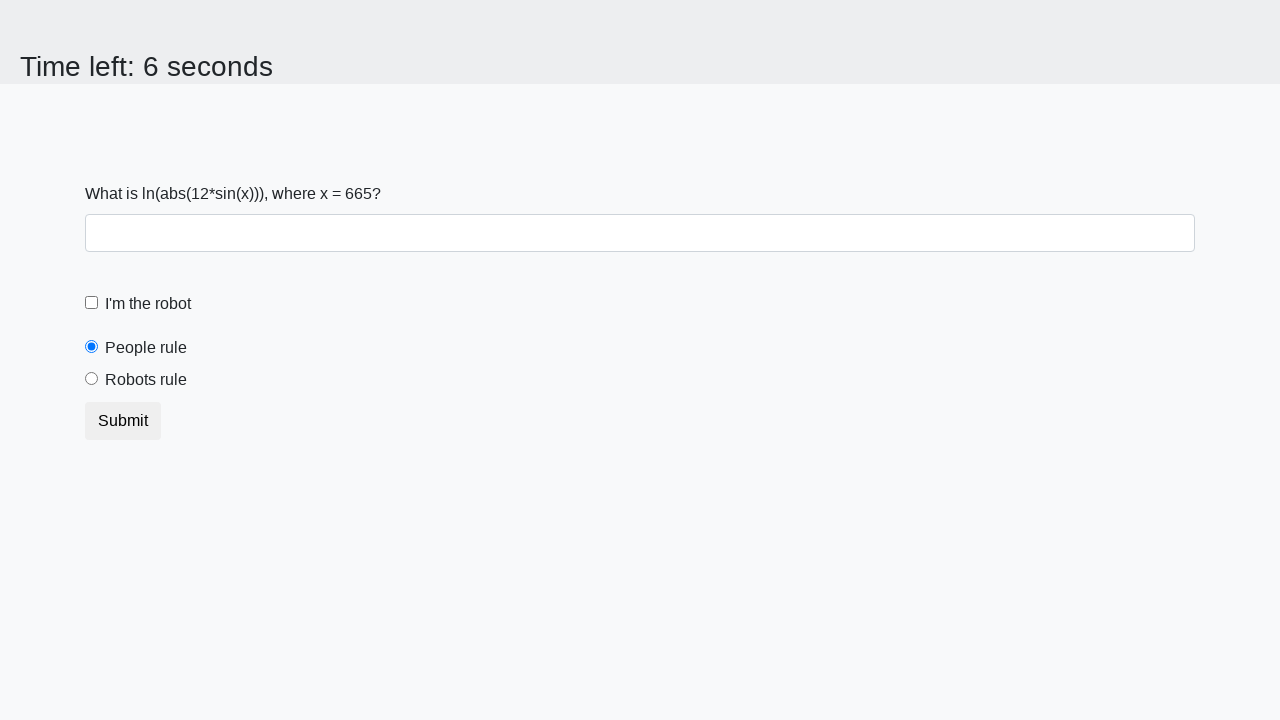

Navigated to http://suninjuly.github.io/math.html
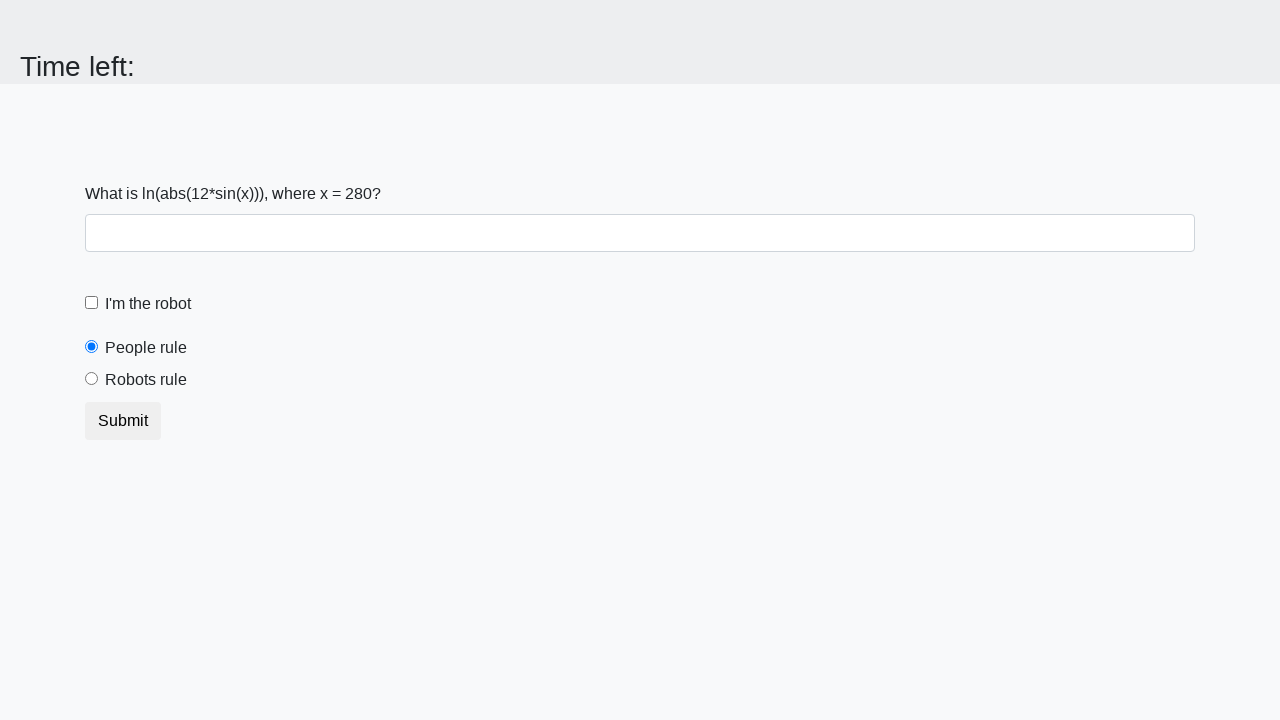

Located button element with class 'btn'
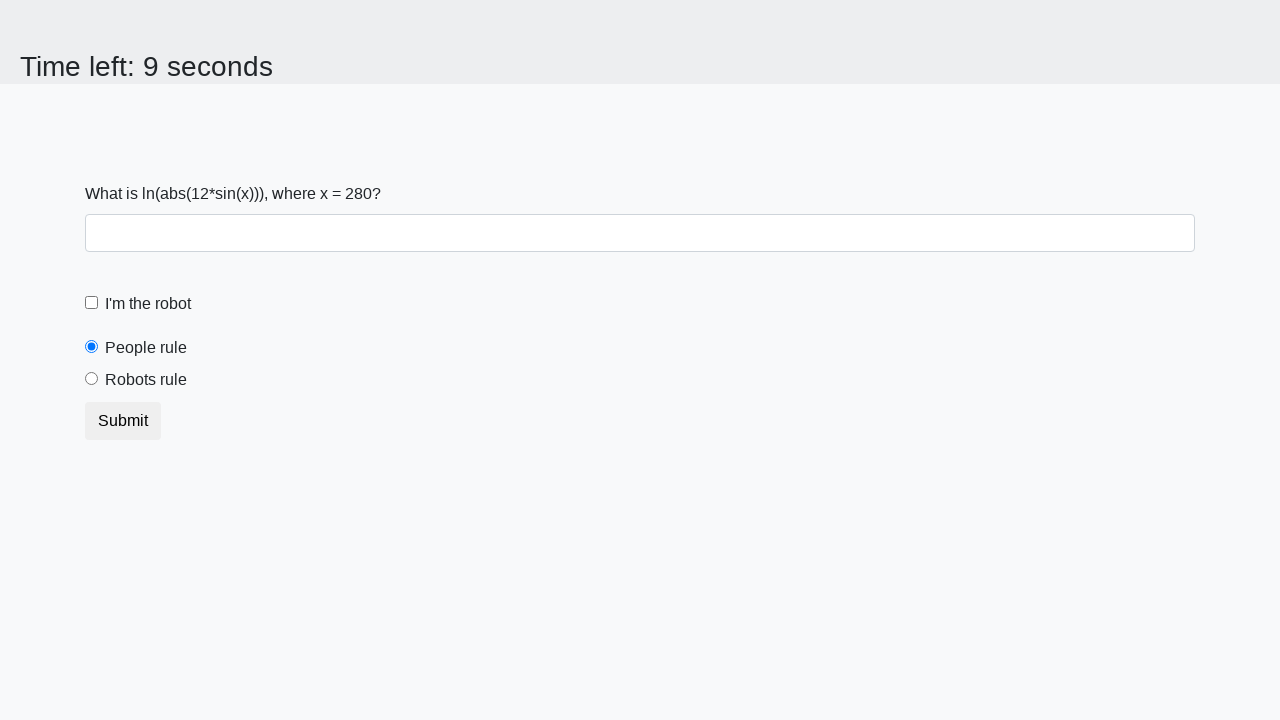

Retrieved disabled attribute from button
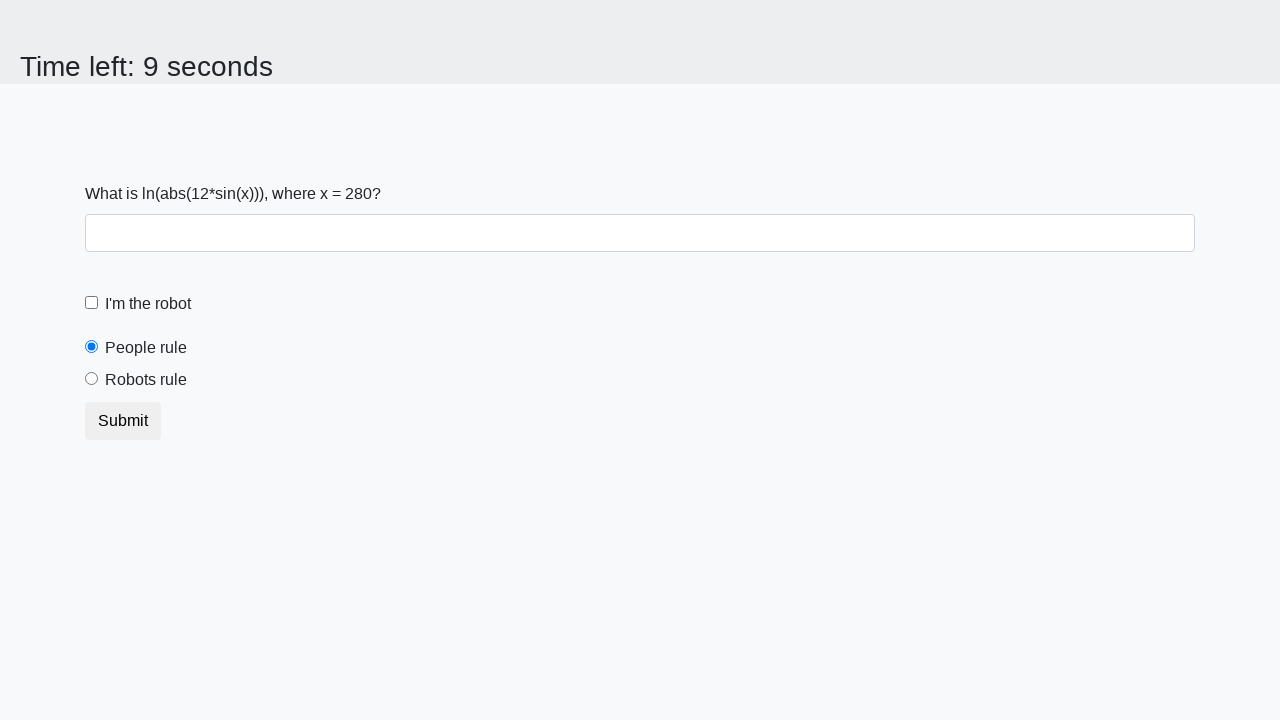

Assertion passed: button is not disabled by default
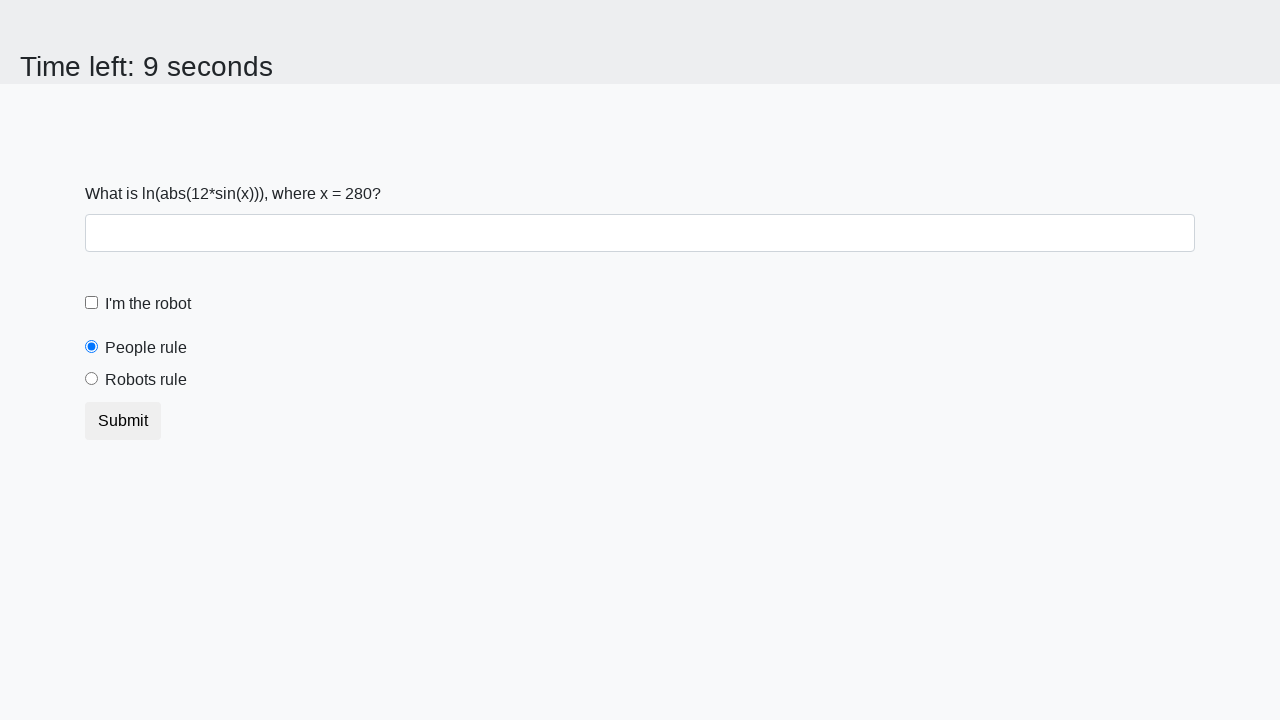

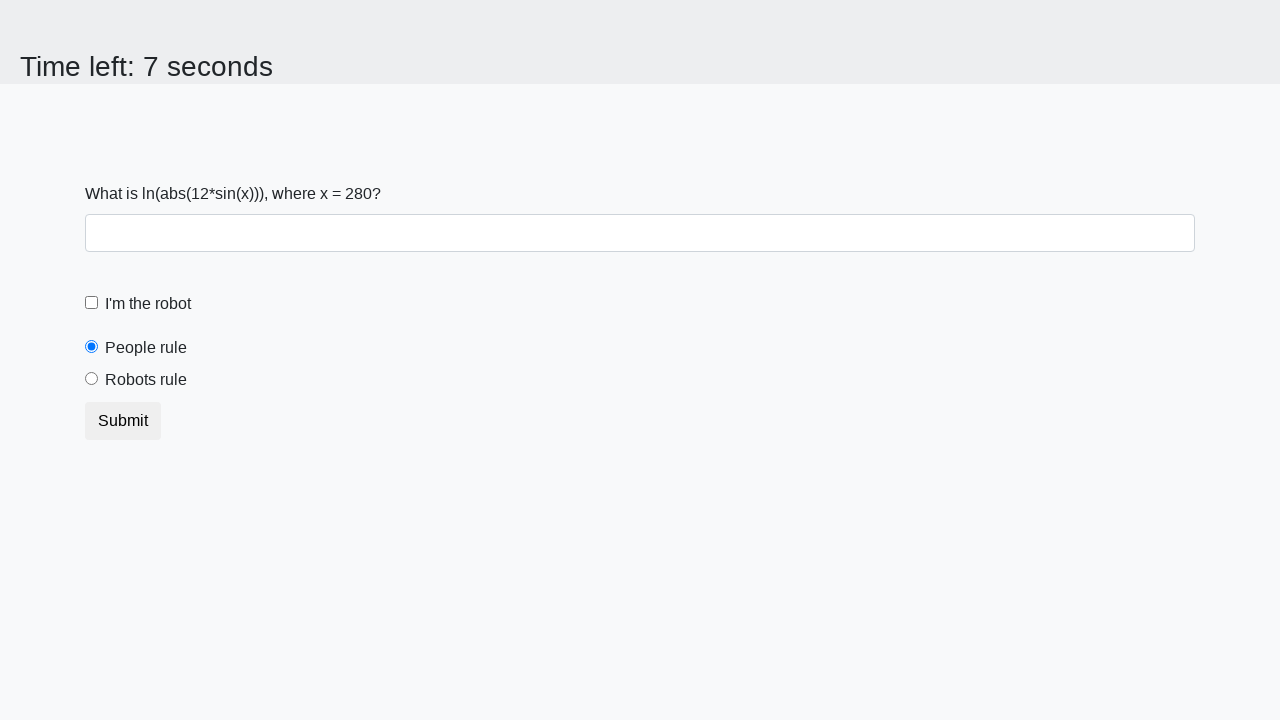